Tests opening the Sign up modal by clicking the Sign up link in the navigation bar

Starting URL: https://www.demoblaze.com/

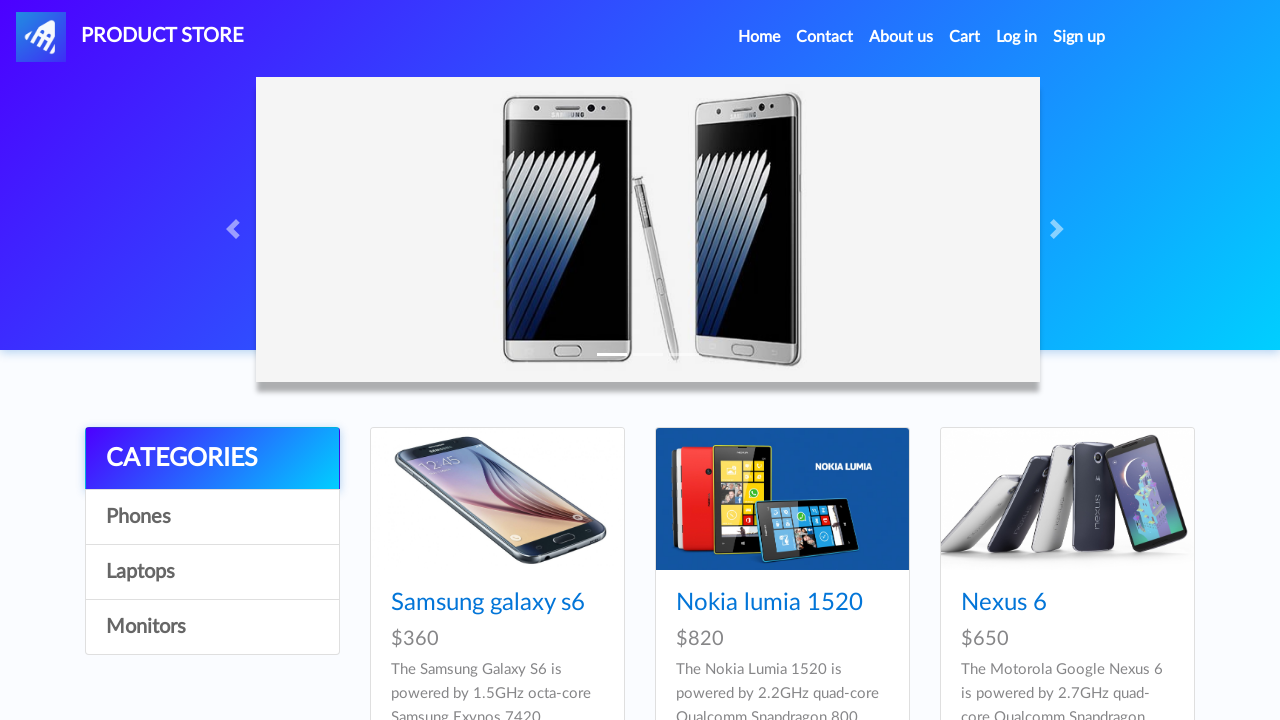

Navigated to https://www.demoblaze.com/
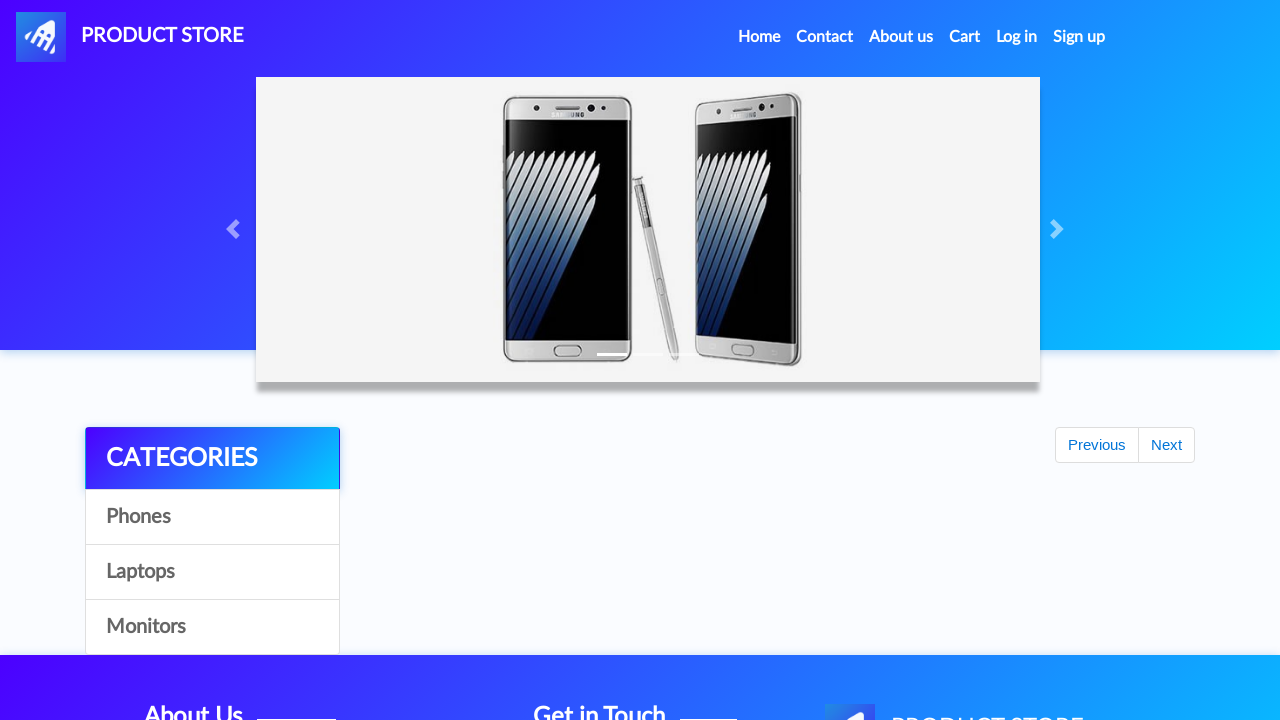

Clicked Sign up link in navigation bar to open signup modal at (1079, 37) on internal:role=link[name="Sign up"i]
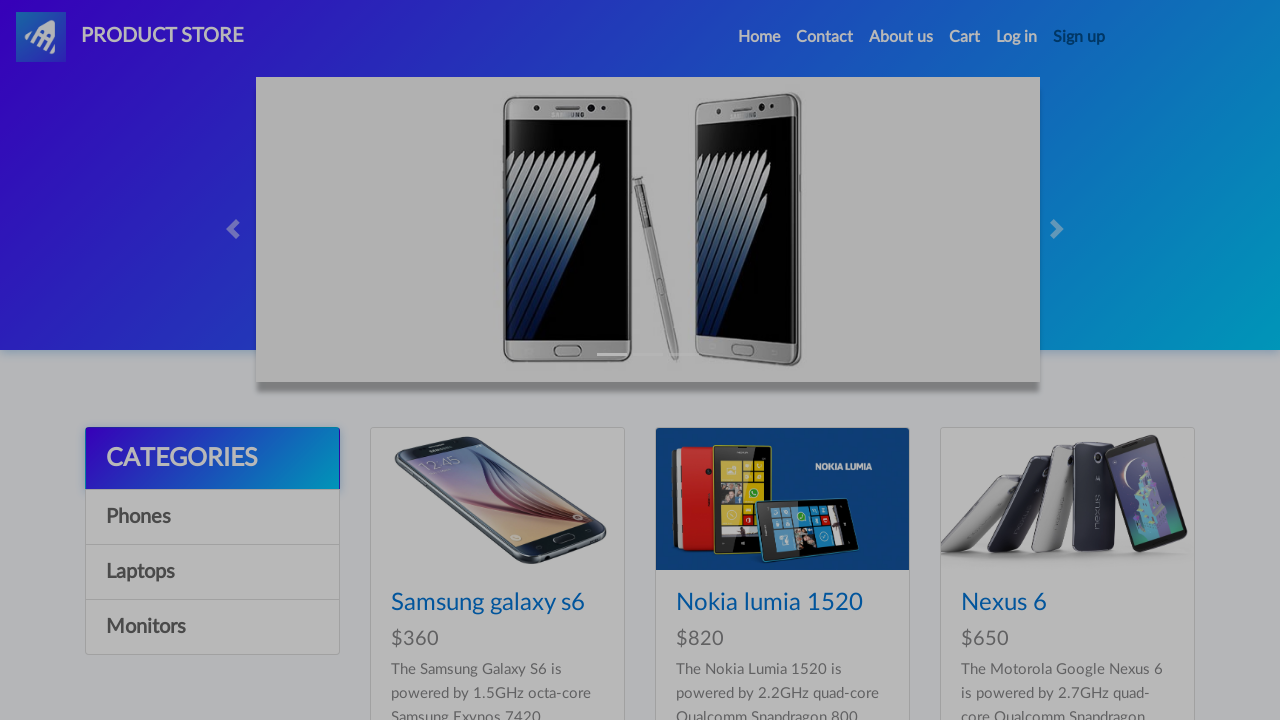

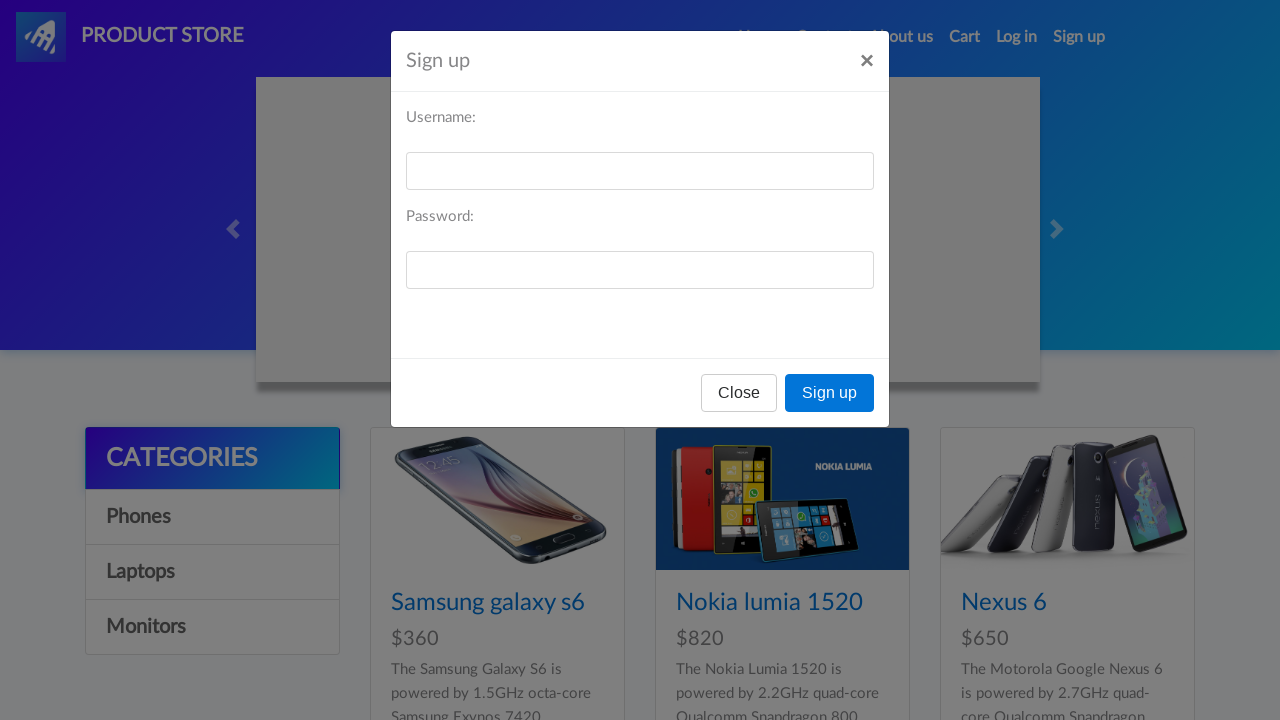